Tests clearing an input field and verifying it becomes empty

Starting URL: https://letcode.in/edit

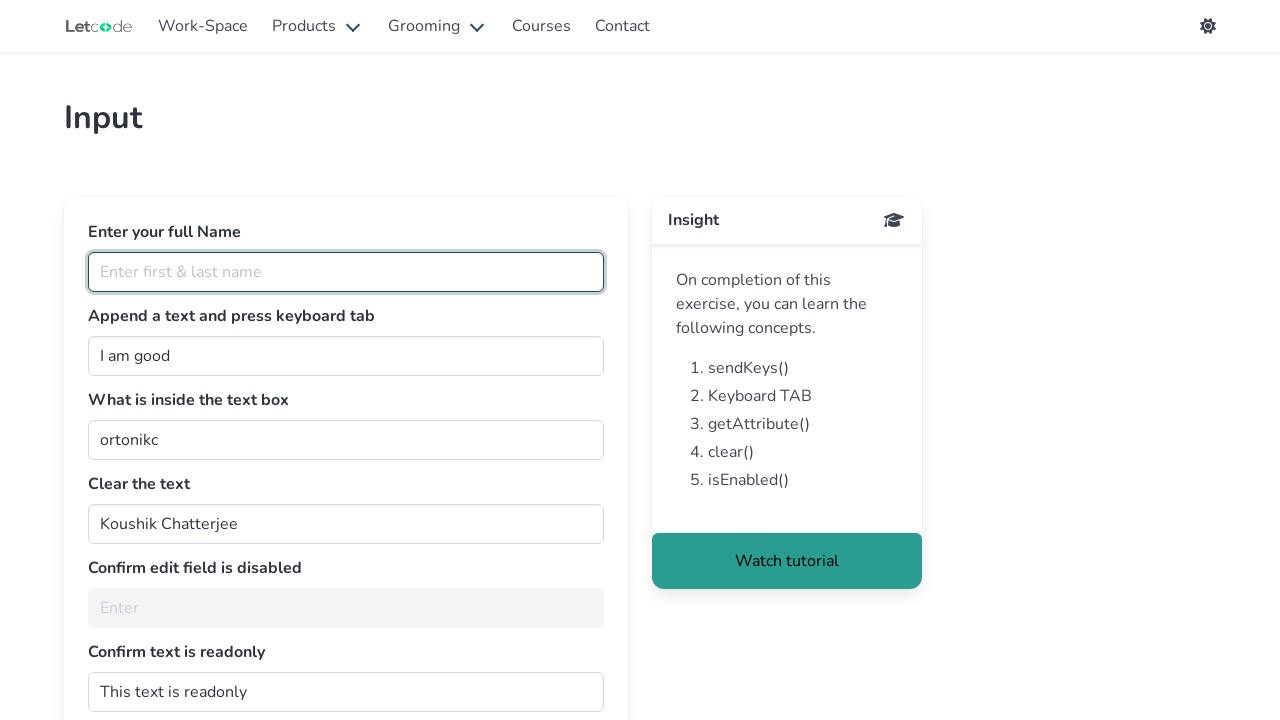

Cleared the input field with id 'clearMe' on #clearMe
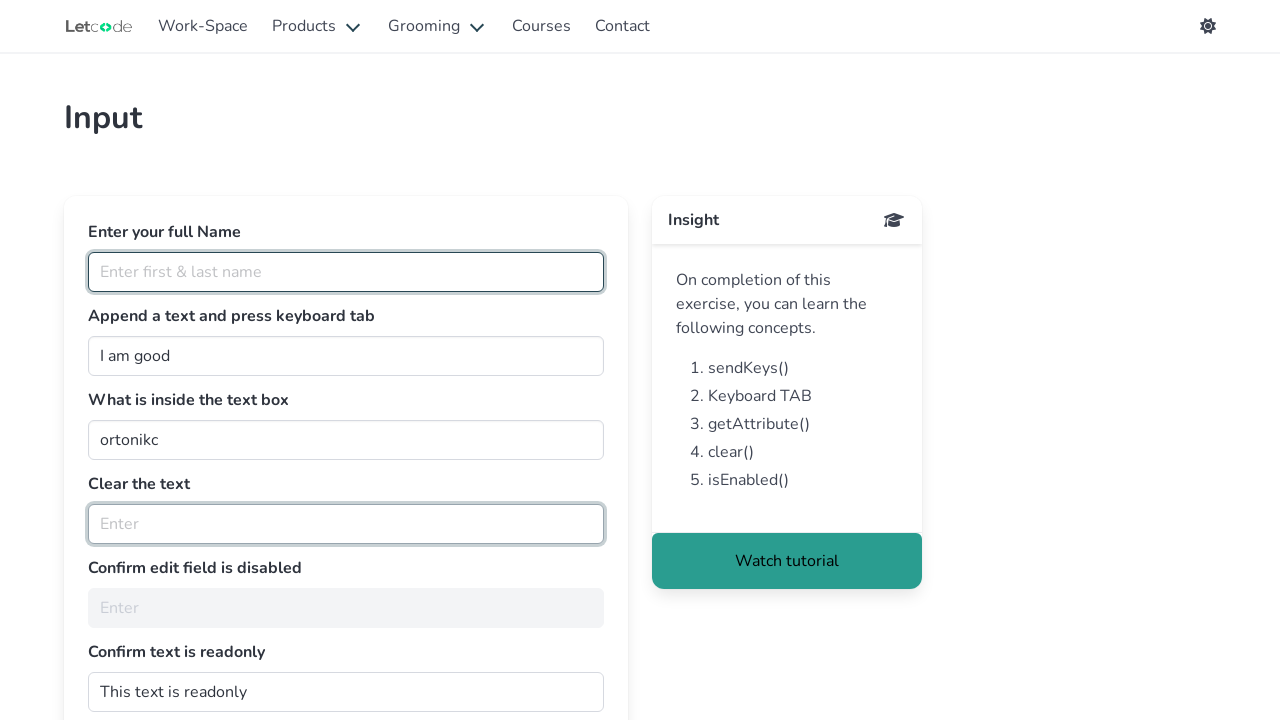

Verified that the input field is now empty
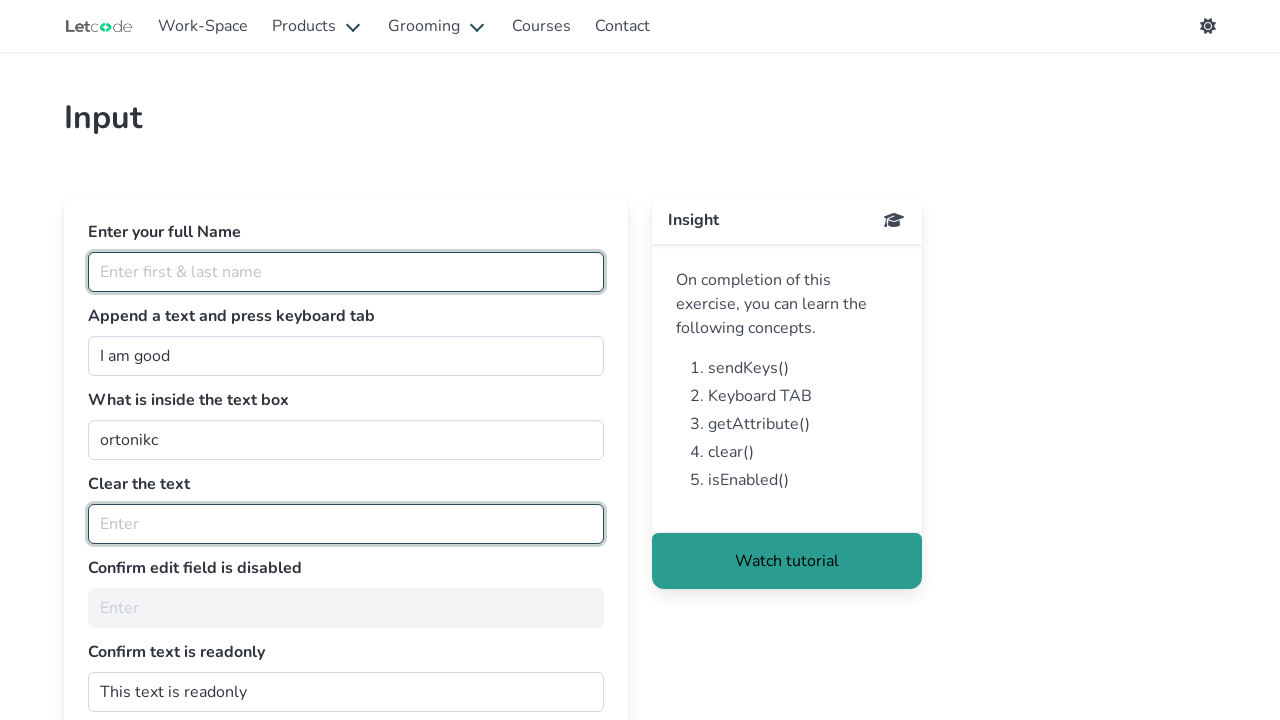

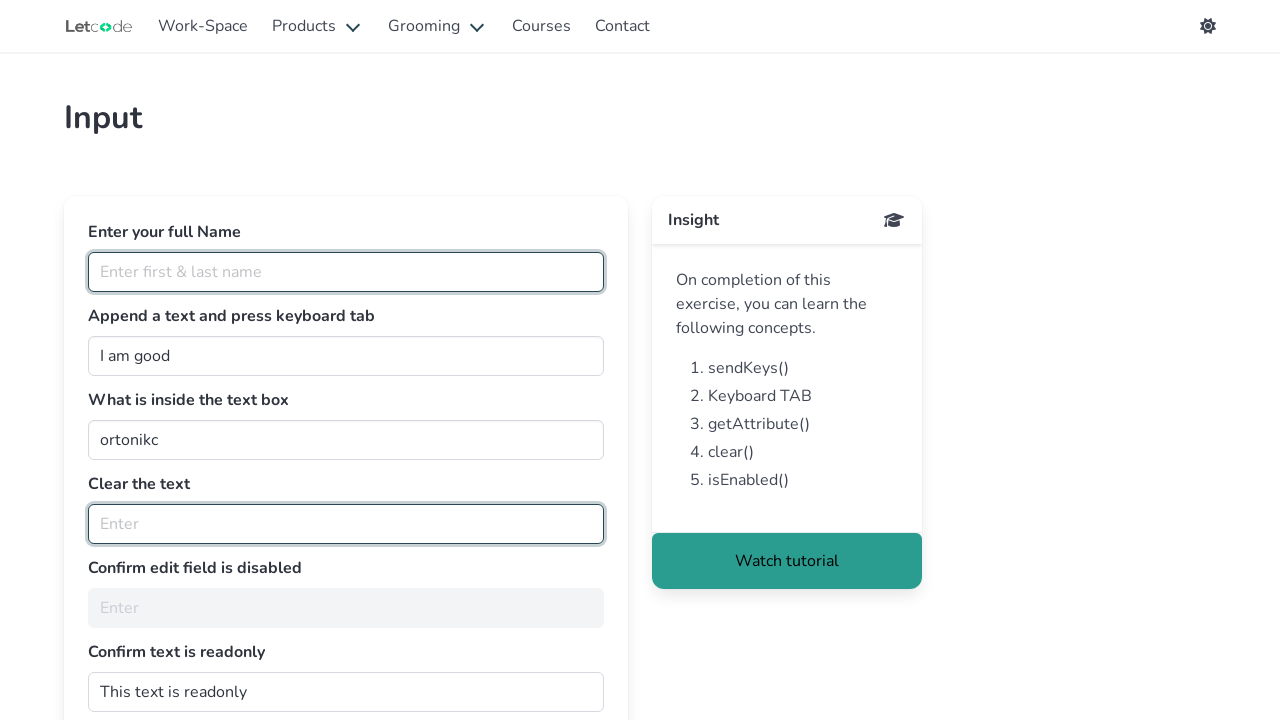